Tests a registration form by filling in required fields (first name, last name, email), submitting the form, and verifying the success message appears.

Starting URL: http://suninjuly.github.io/registration1.html

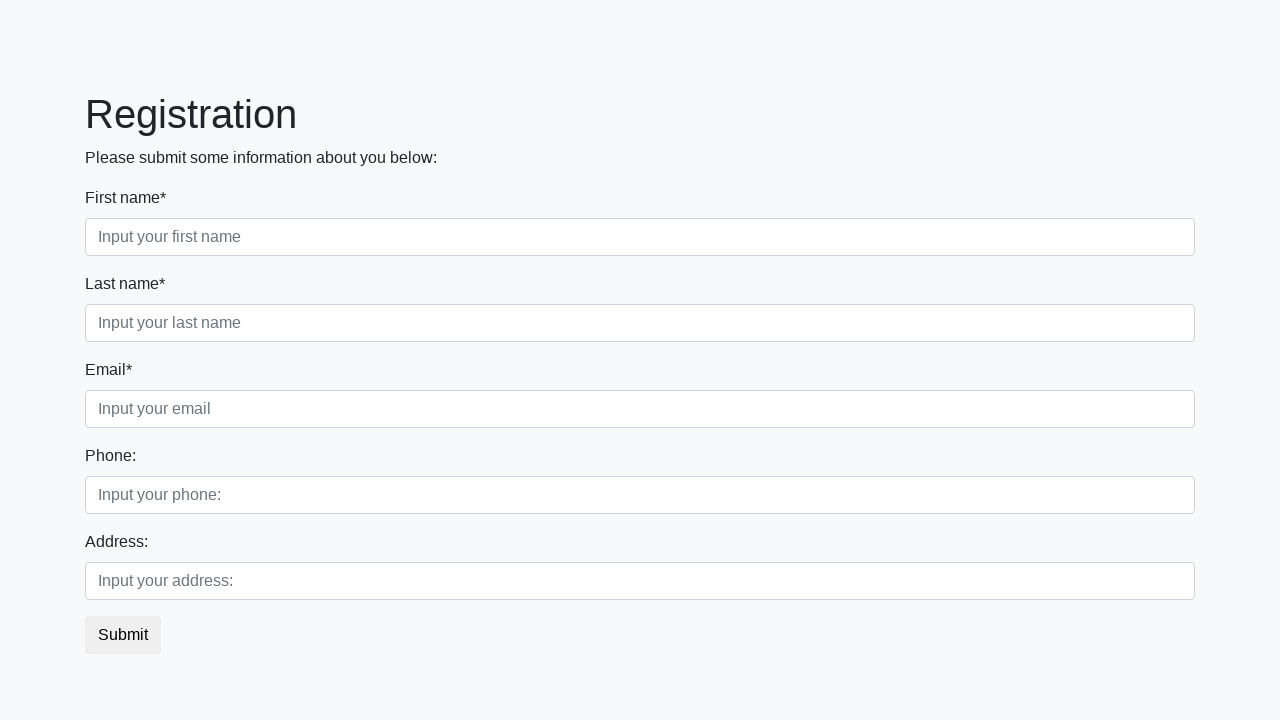

Filled first name field with 'Alexander' on .form-control.first
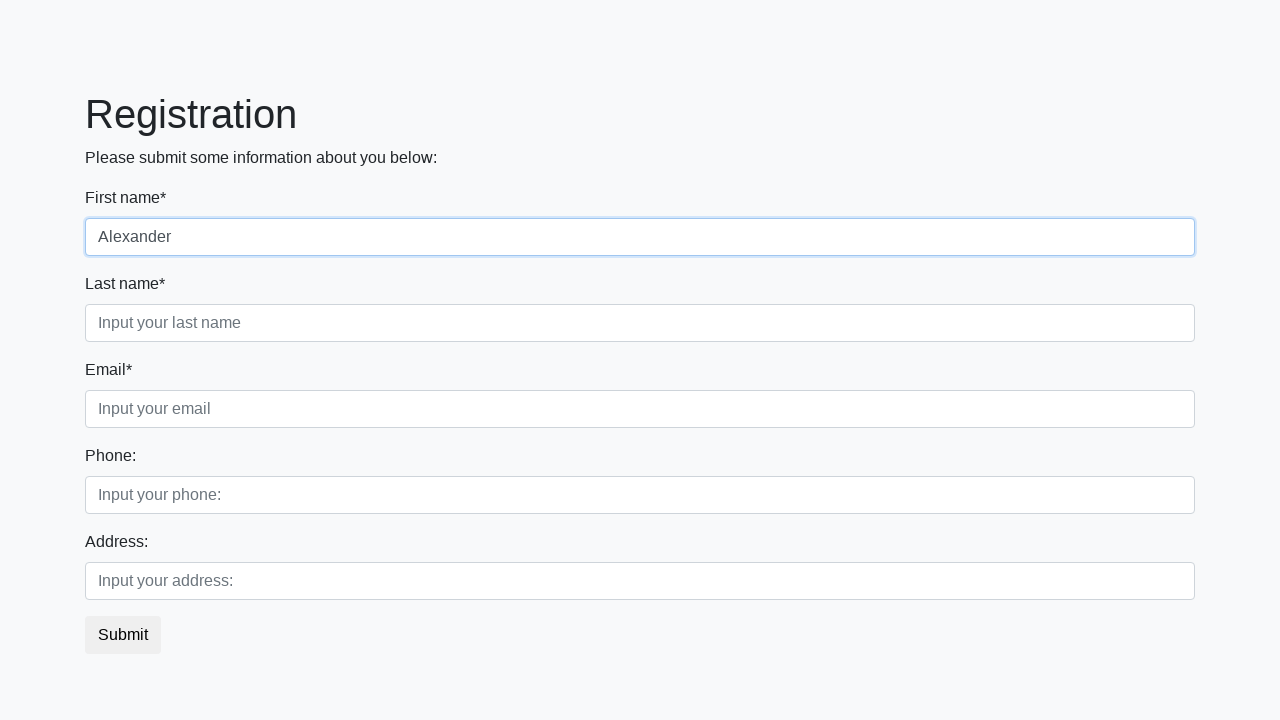

Filled last name field with 'Thompson' on .form-control.second
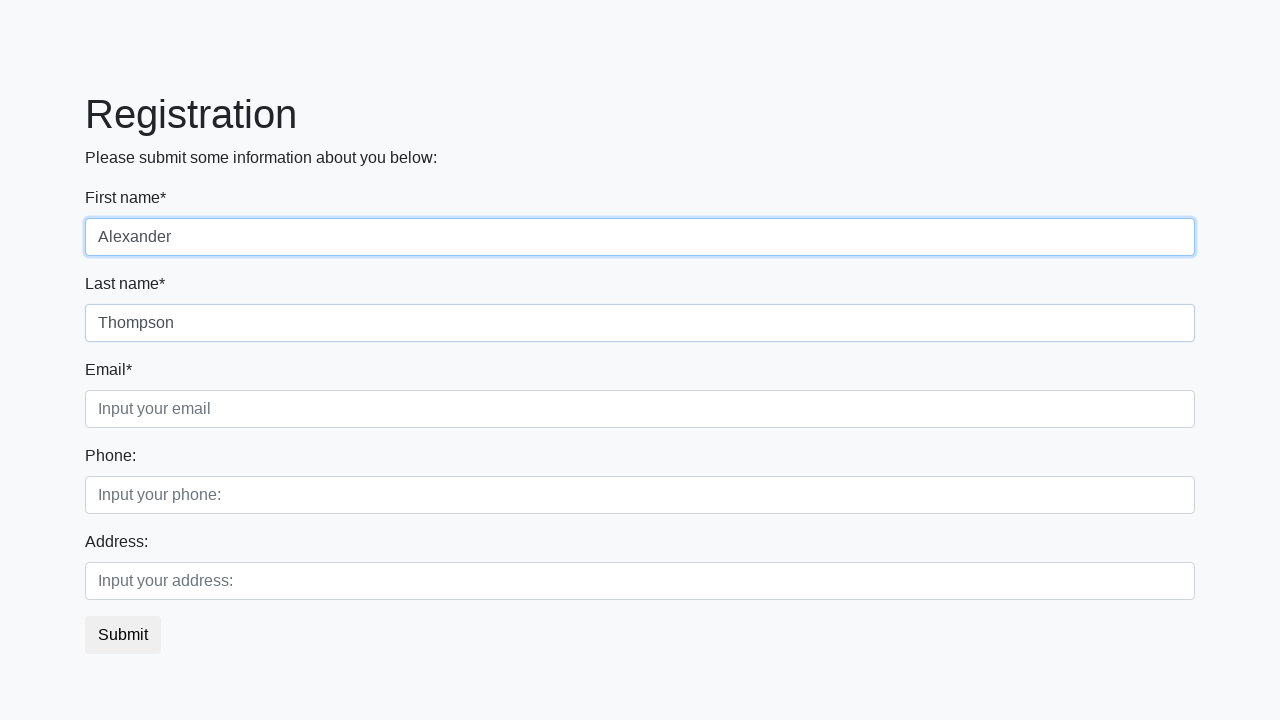

Filled email field with 'alex.thompson@testmail.com' on .form-control.third
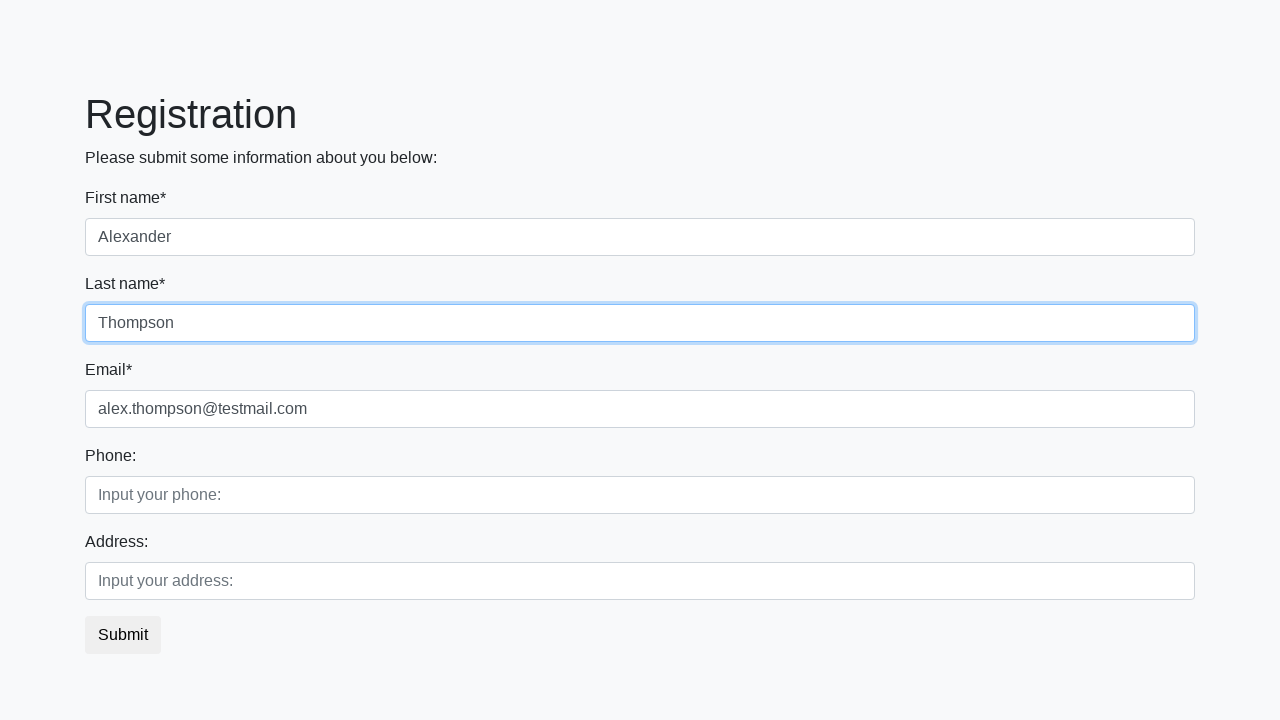

Clicked submit button to register at (123, 635) on button.btn
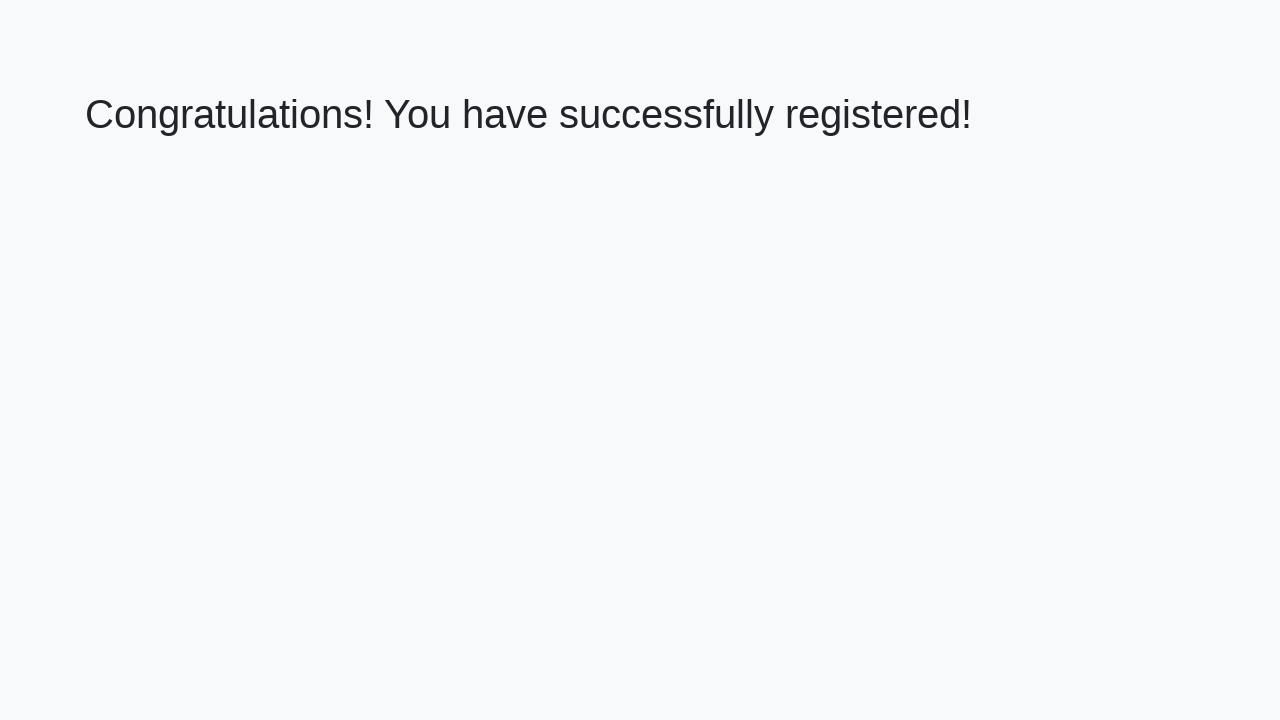

Success message heading loaded
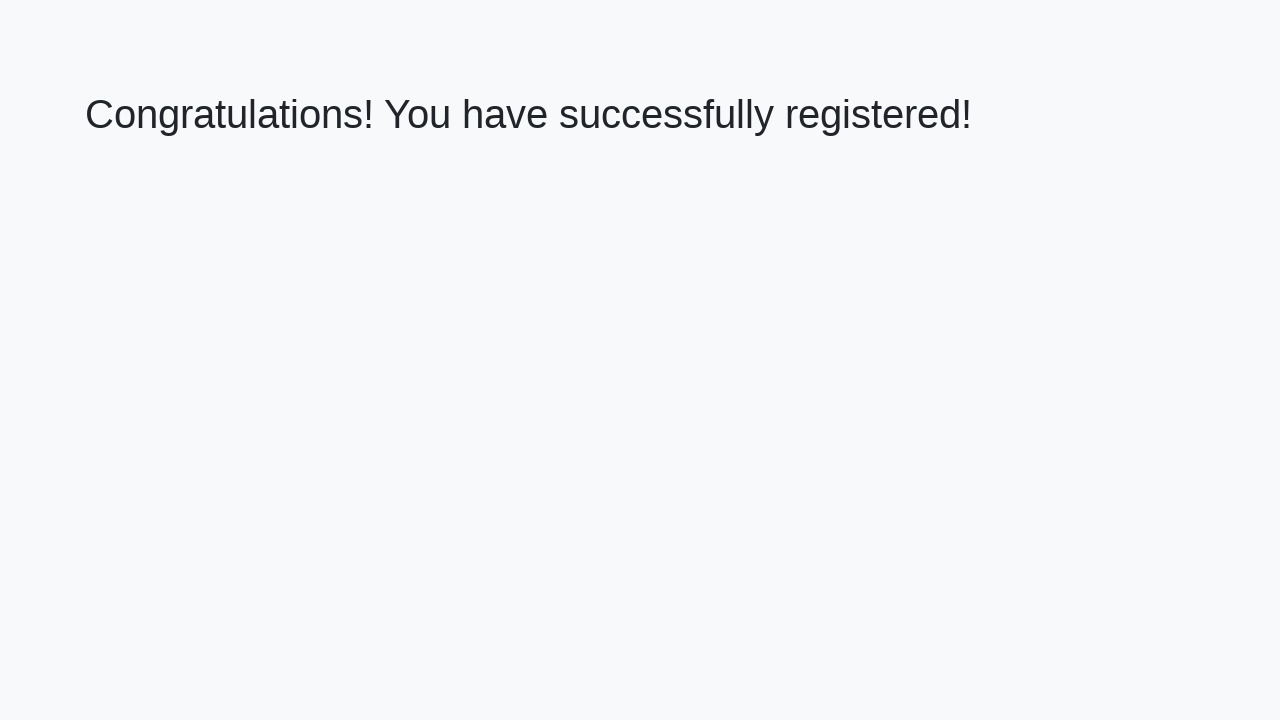

Retrieved success message text
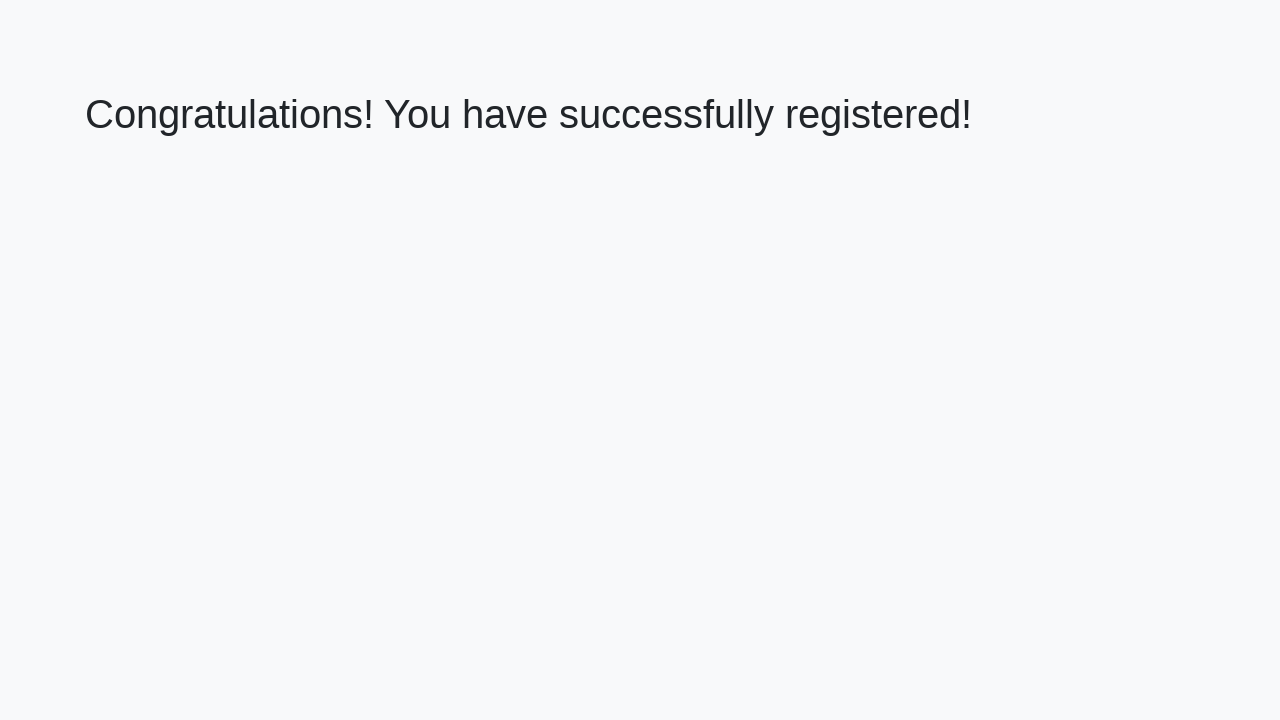

Verified success message: 'Congratulations! You have successfully registered!'
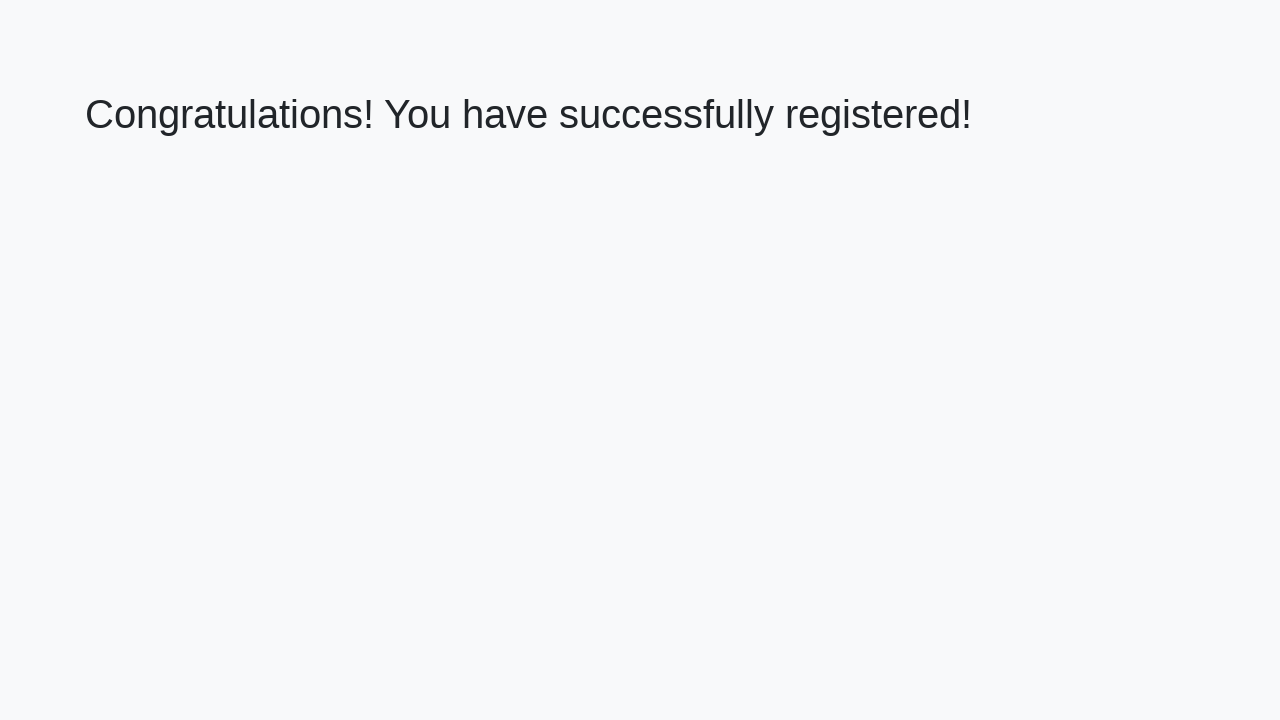

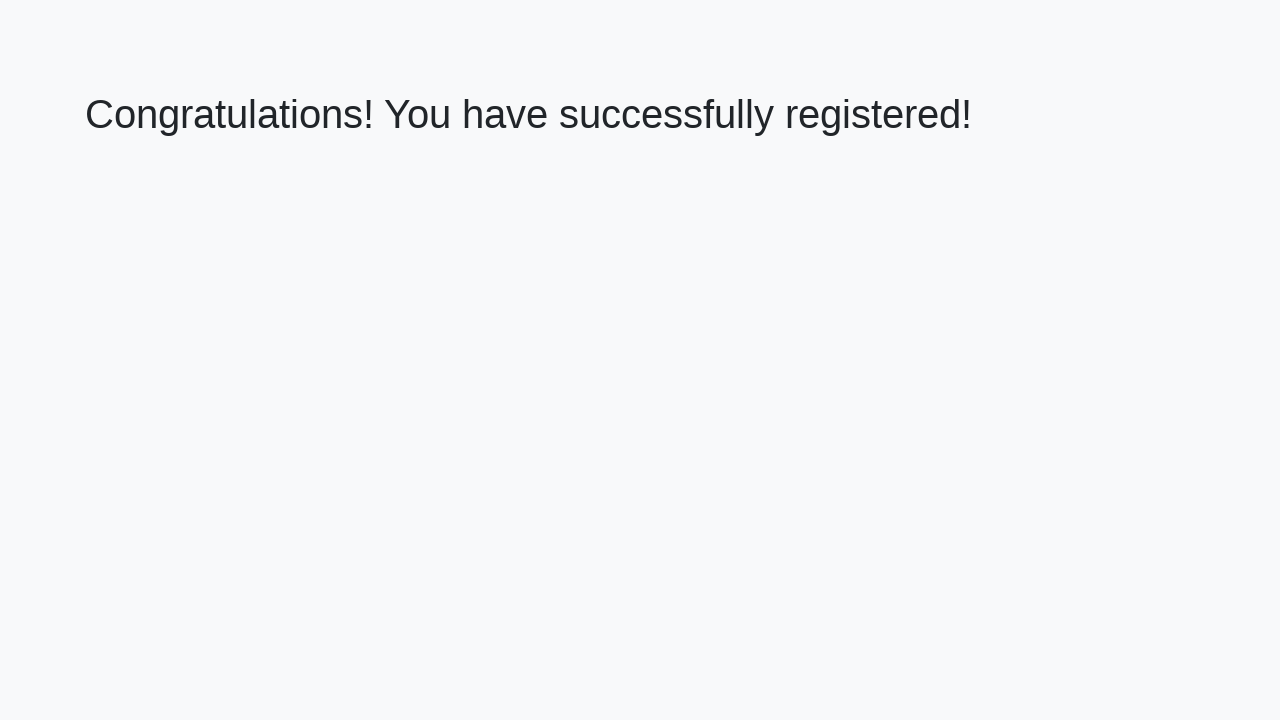